Tests dropdown selection functionality by selecting different options from a dropdown menu

Starting URL: https://the-internet.herokuapp.com/

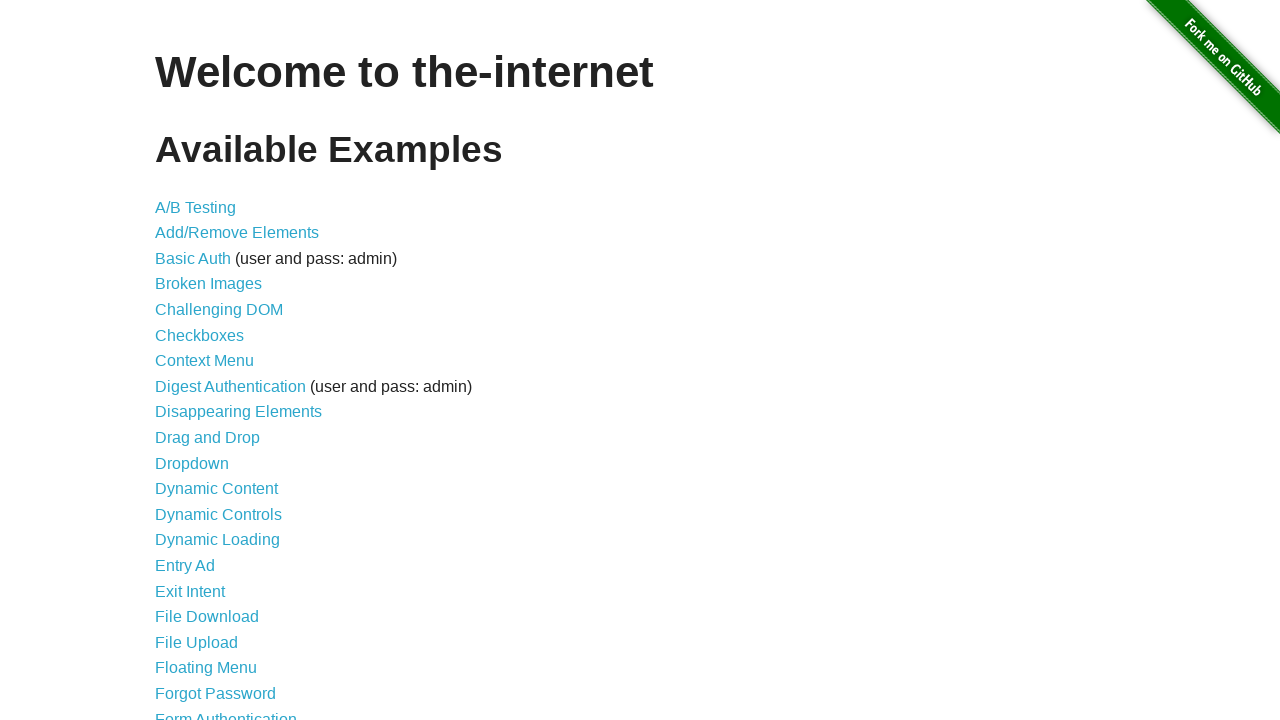

Clicked on Dropdown link at (192, 463) on internal:role=link >> internal:has-text="Dropdown"i
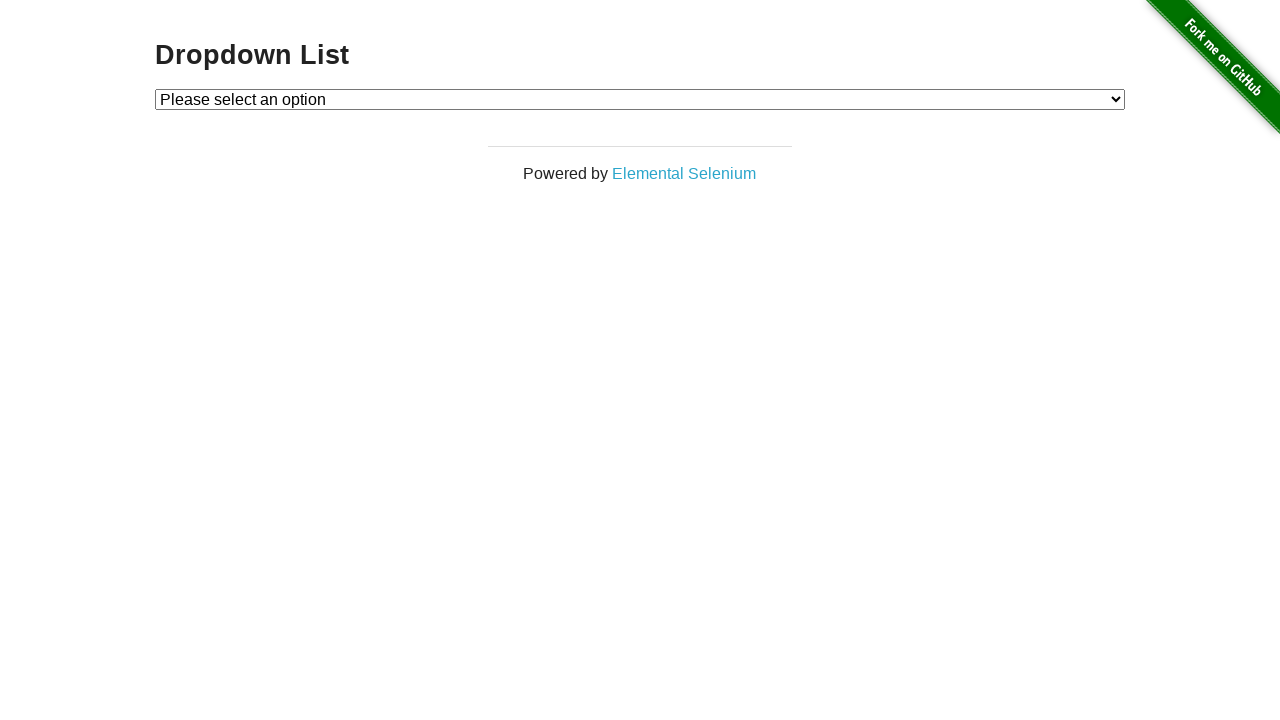

Heading loaded on dropdown page
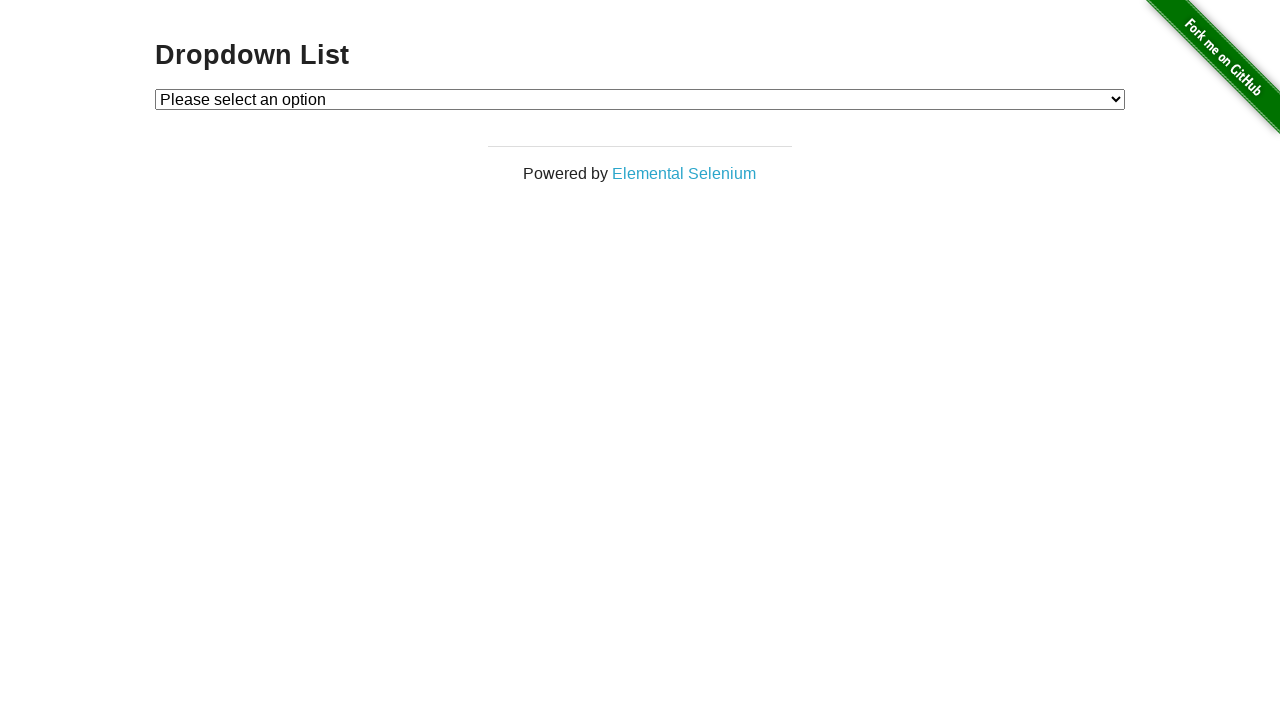

Selected Option 2 from dropdown menu on #dropdown
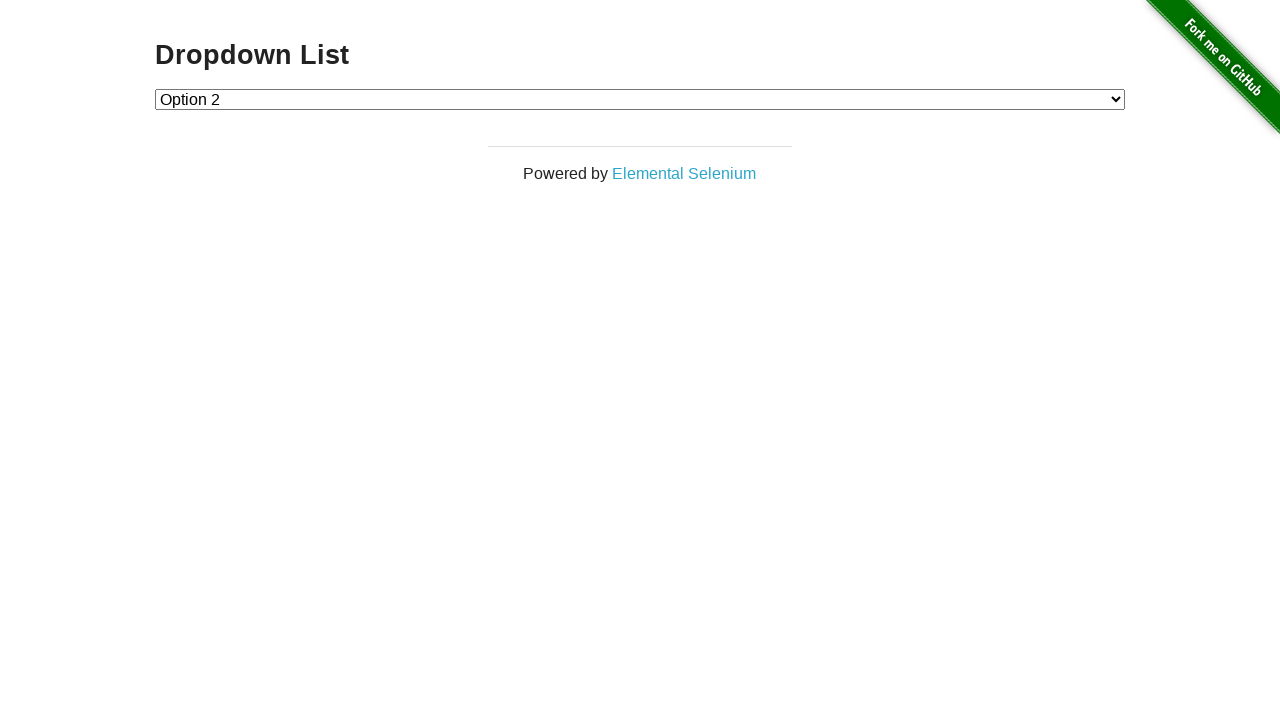

Selected Option 1 from dropdown menu on #dropdown
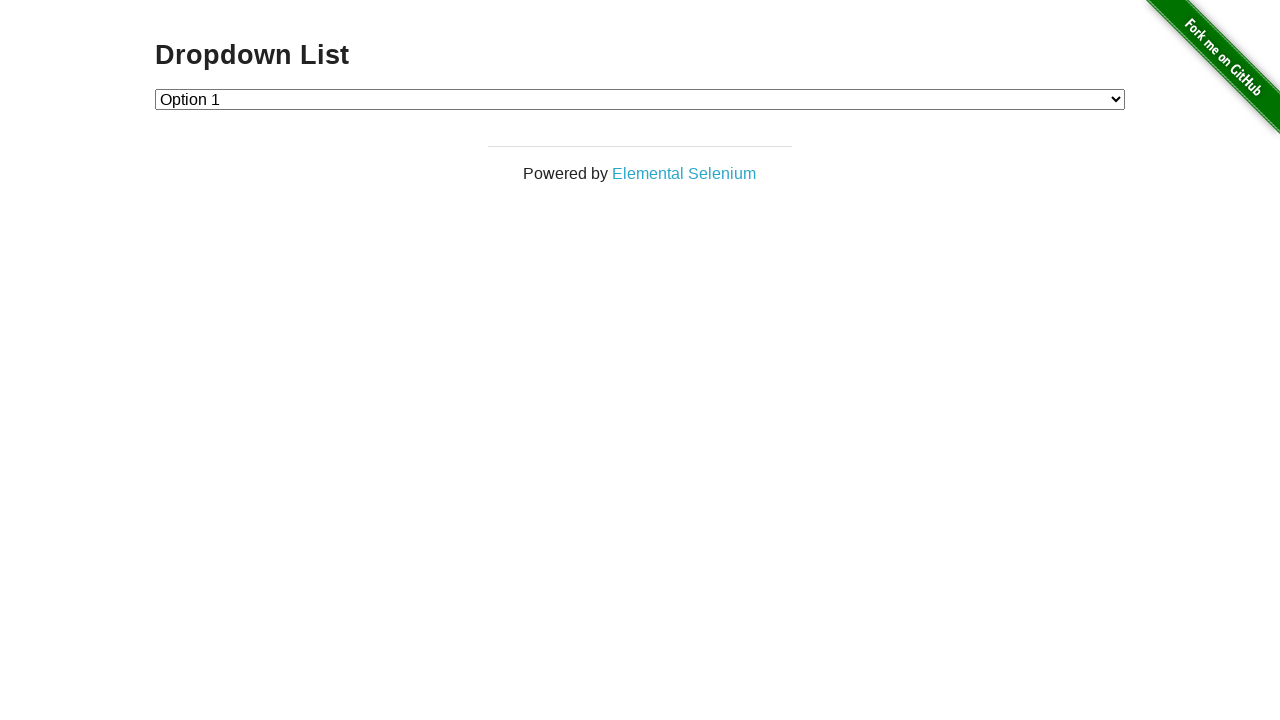

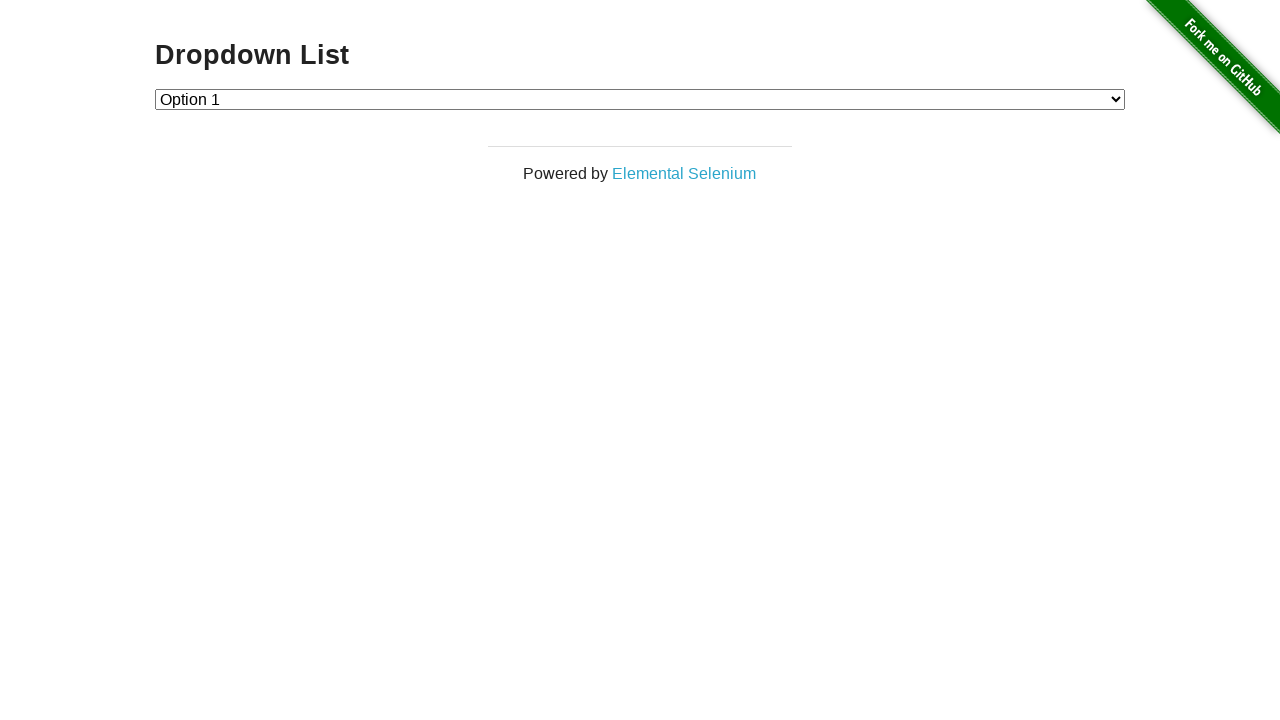